Tests dropdown functionality for passenger selection by opening the passenger dropdown, incrementing the adult count 4 times (from 1 to 5), then closing the dropdown and verifying the selection shows "5 Adult"

Starting URL: https://rahulshettyacademy.com/dropdownsPractise/

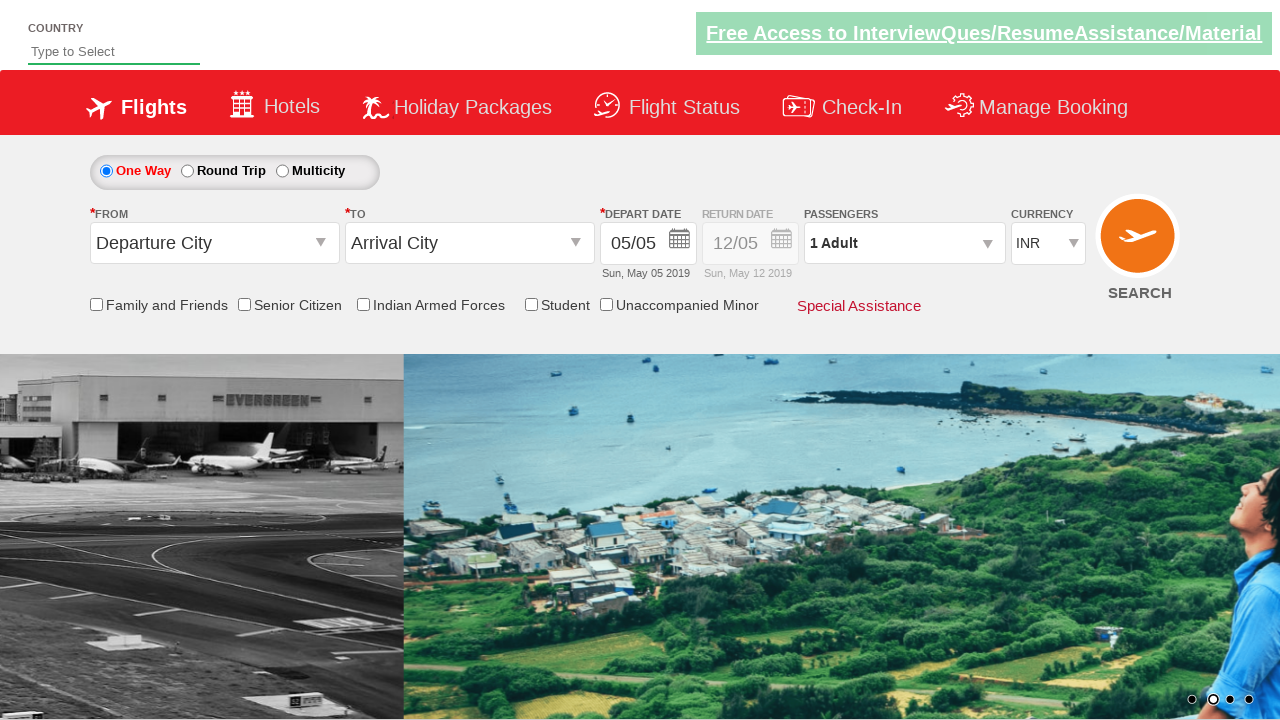

Clicked on passenger info dropdown to open it at (904, 243) on #divpaxinfo
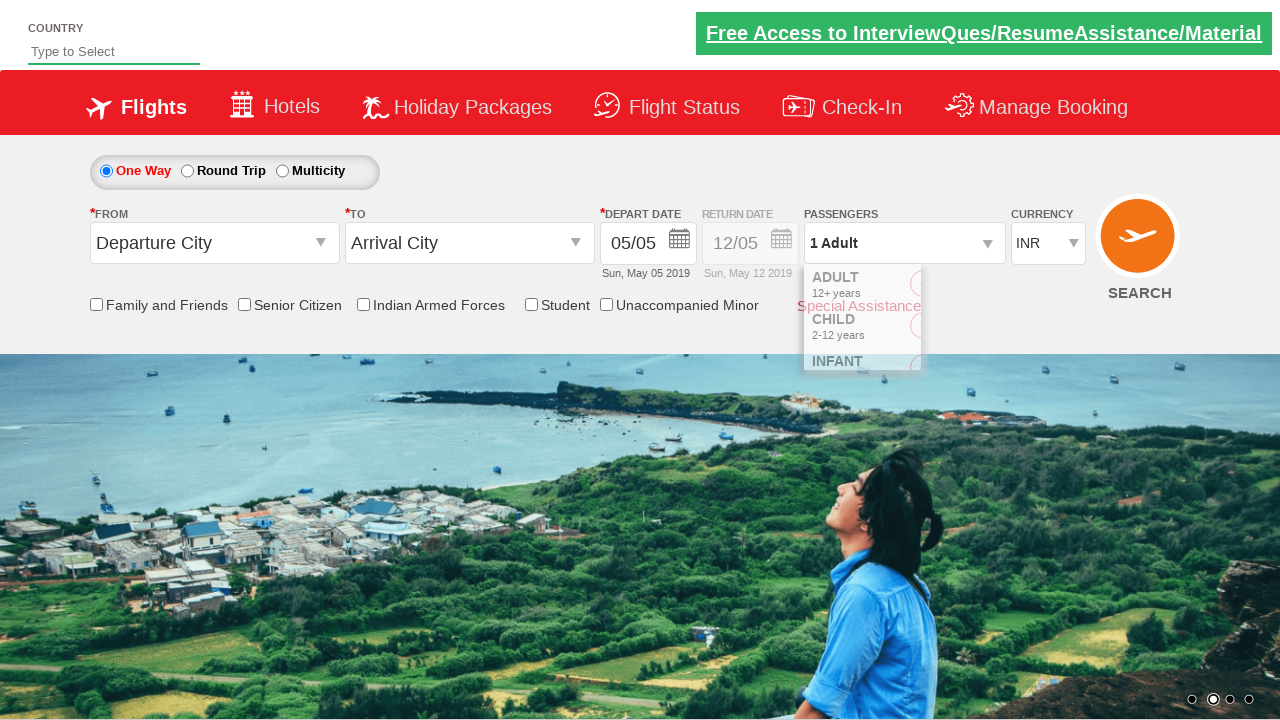

Waited for dropdown to be visible
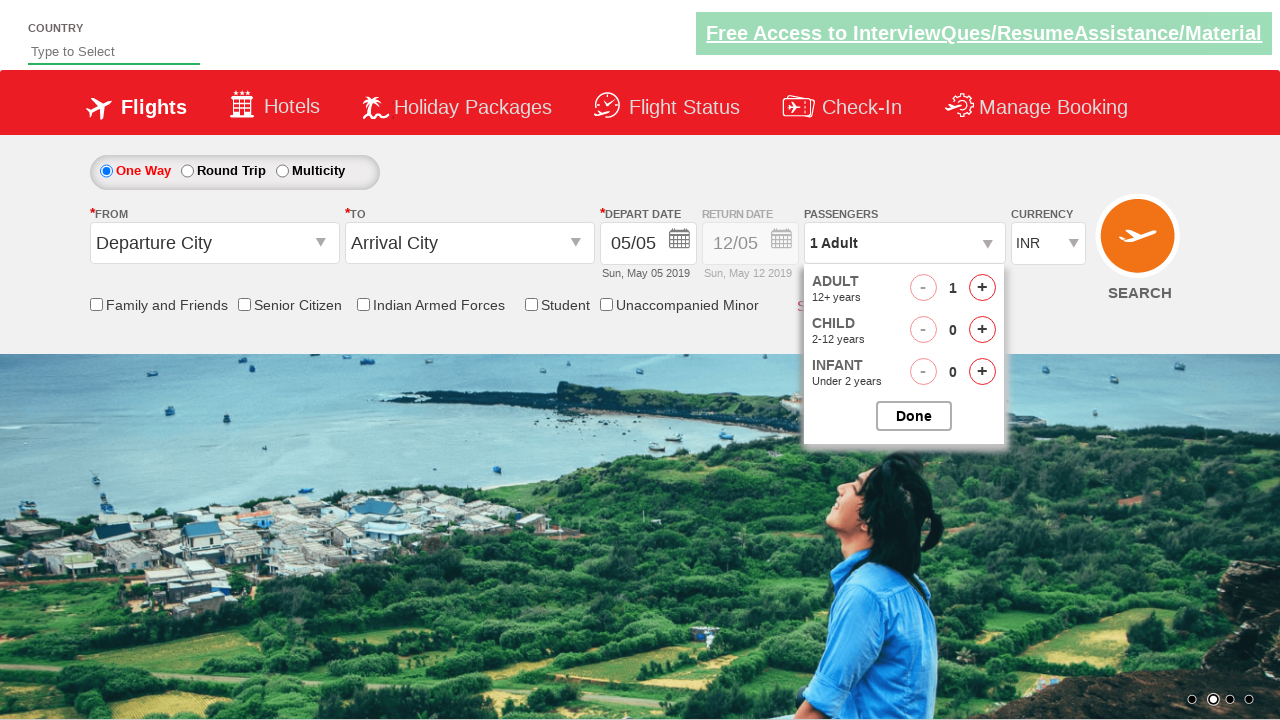

Clicked increment adult button (iteration 1 of 4) at (982, 288) on #hrefIncAdt
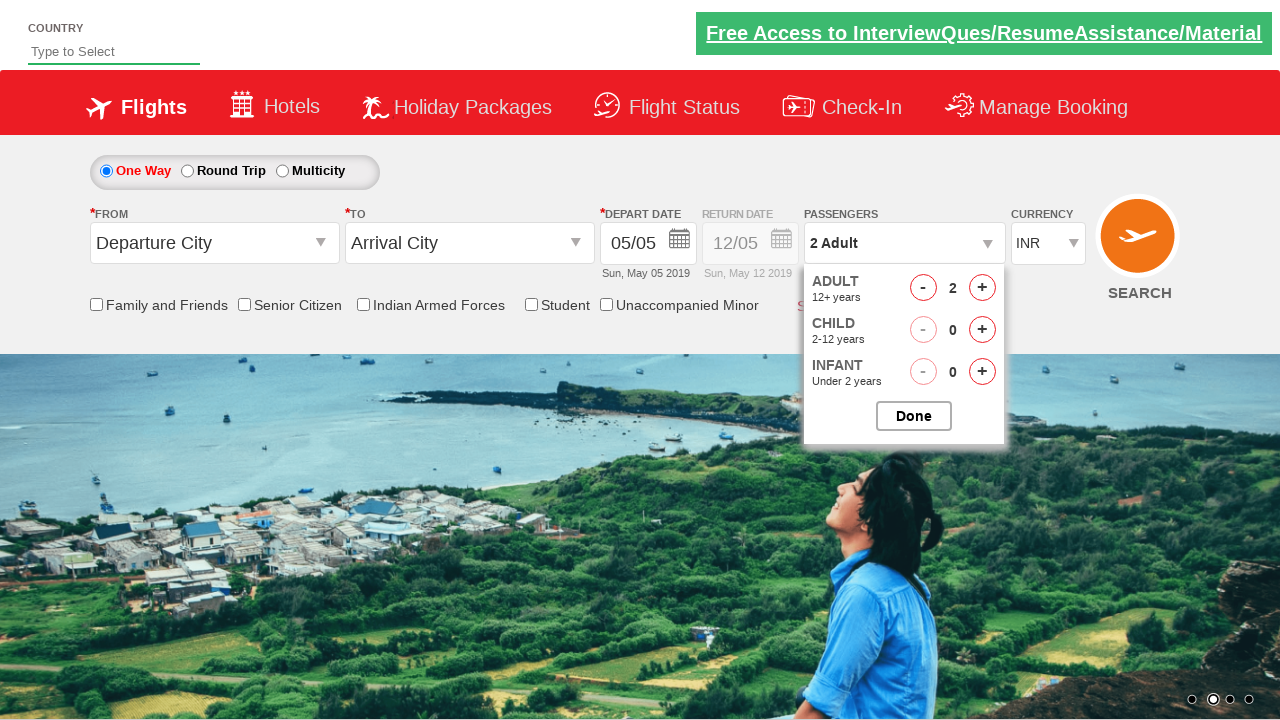

Clicked increment adult button (iteration 2 of 4) at (982, 288) on #hrefIncAdt
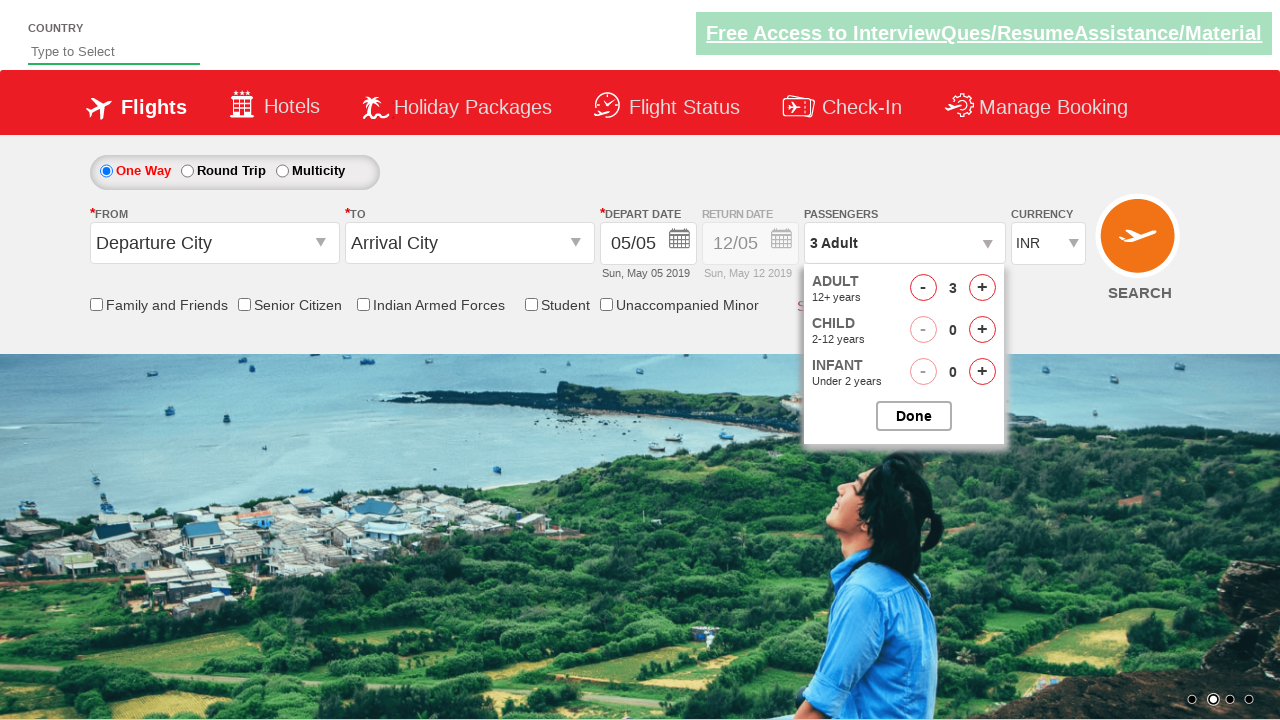

Clicked increment adult button (iteration 3 of 4) at (982, 288) on #hrefIncAdt
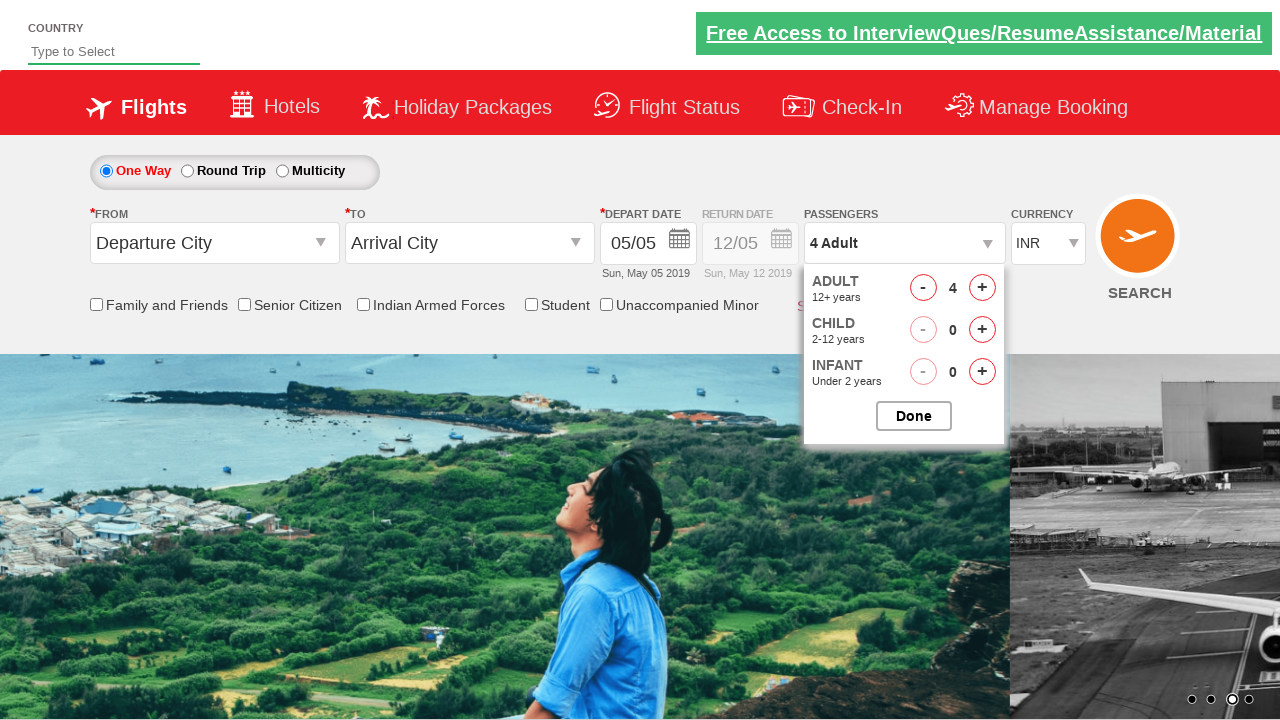

Clicked increment adult button (iteration 4 of 4) at (982, 288) on #hrefIncAdt
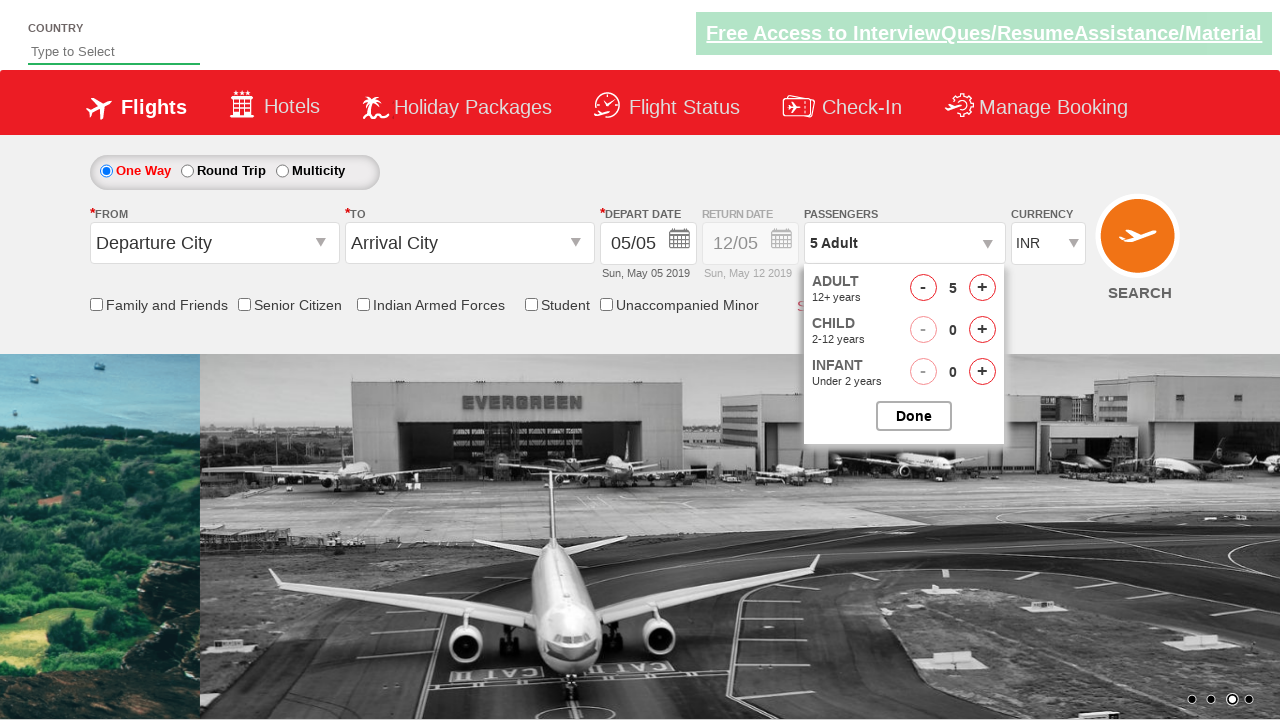

Closed the passenger options dropdown at (914, 416) on #btnclosepaxoption
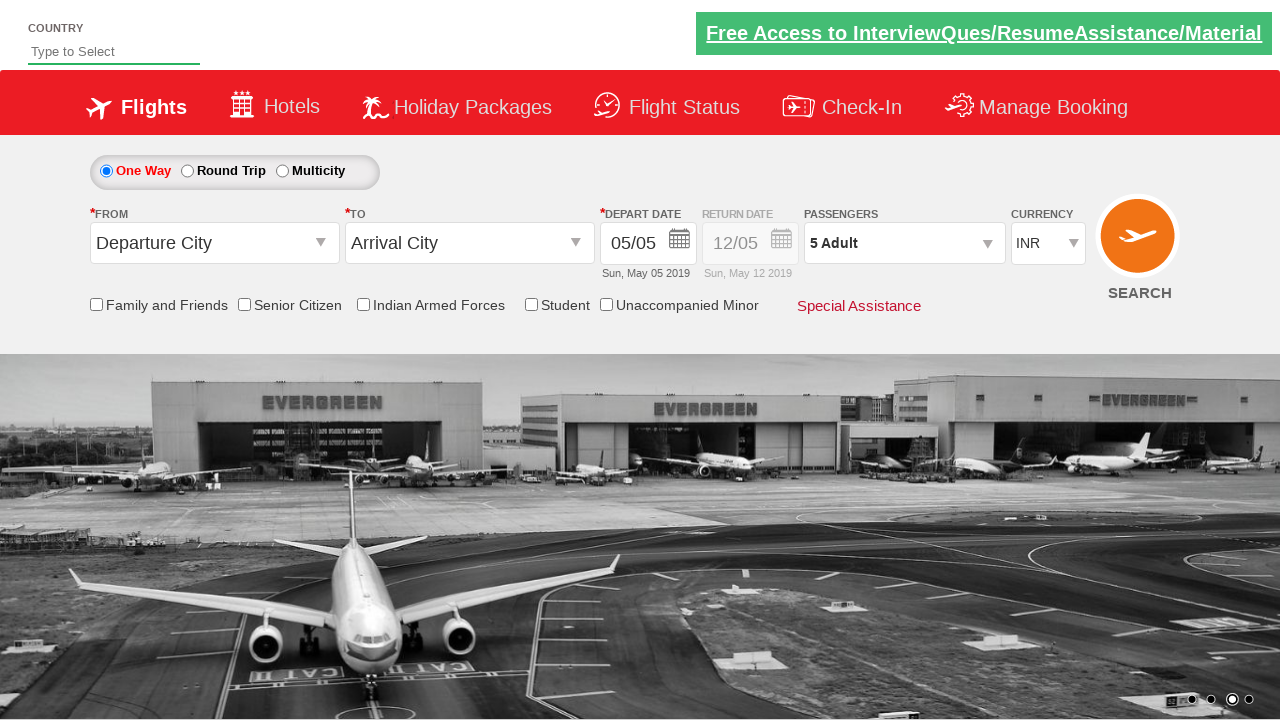

Waited for passenger info dropdown to be visible
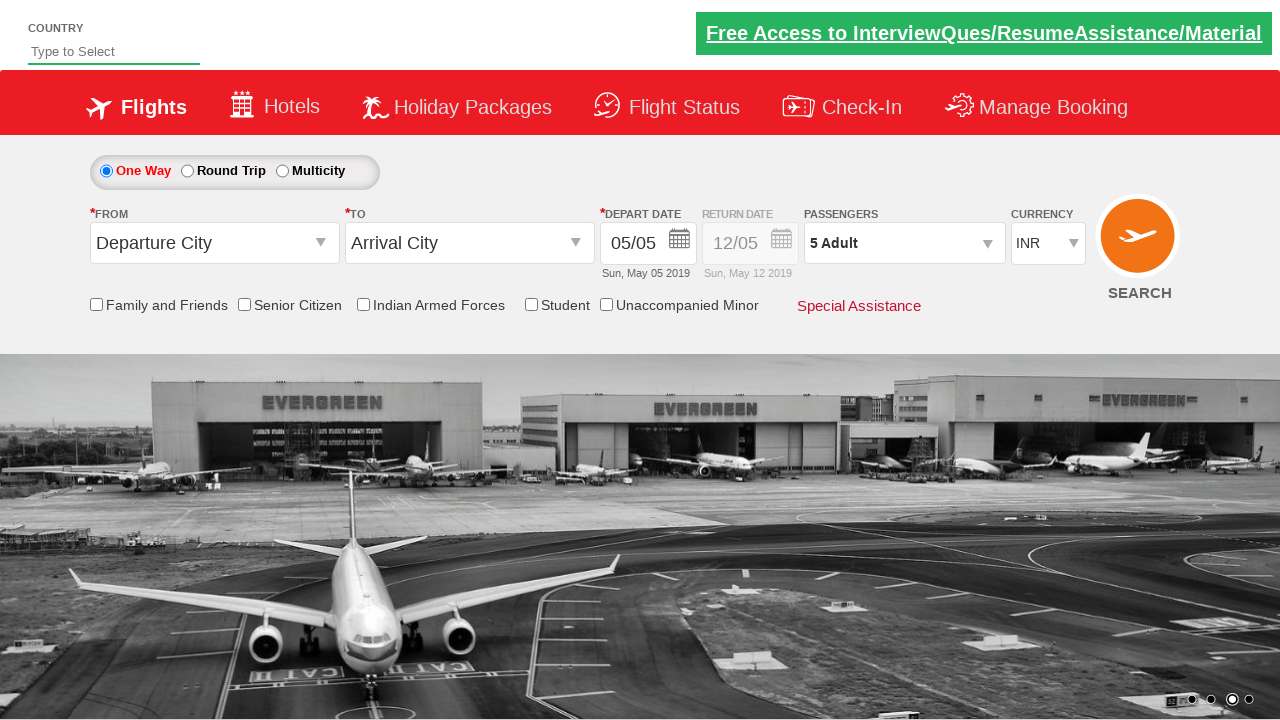

Verified passenger info shows '5 Adult'
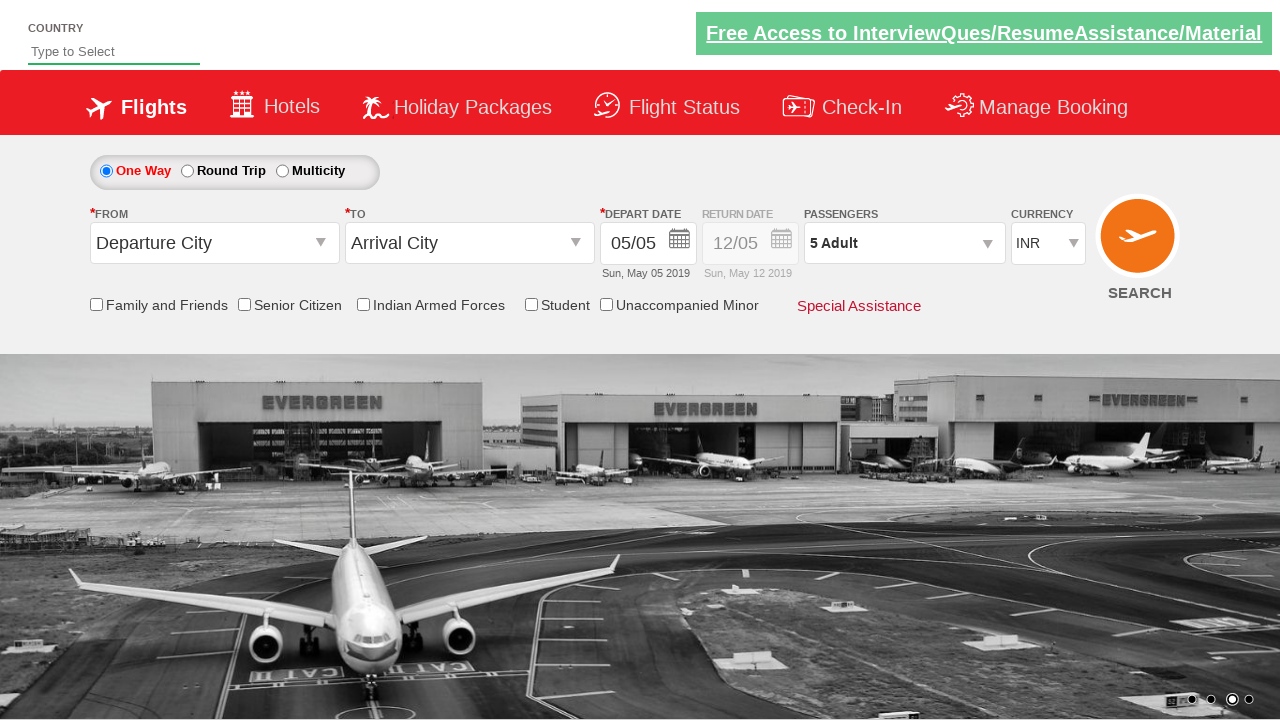

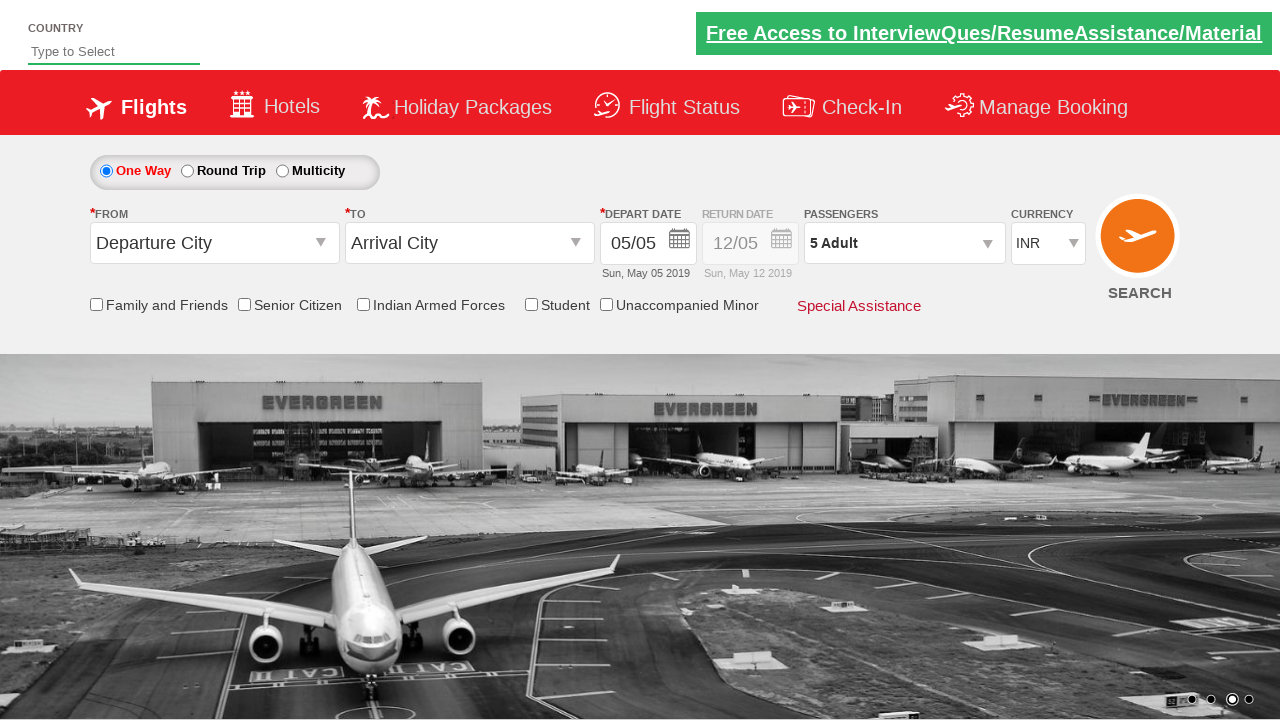